Tests the Contact Us form by filling in first name and last name fields, clicking submit, and verifying that the validation message "Looks good!" appears for the first name field.

Starting URL: https://interview-app-plum.vercel.app/contact/

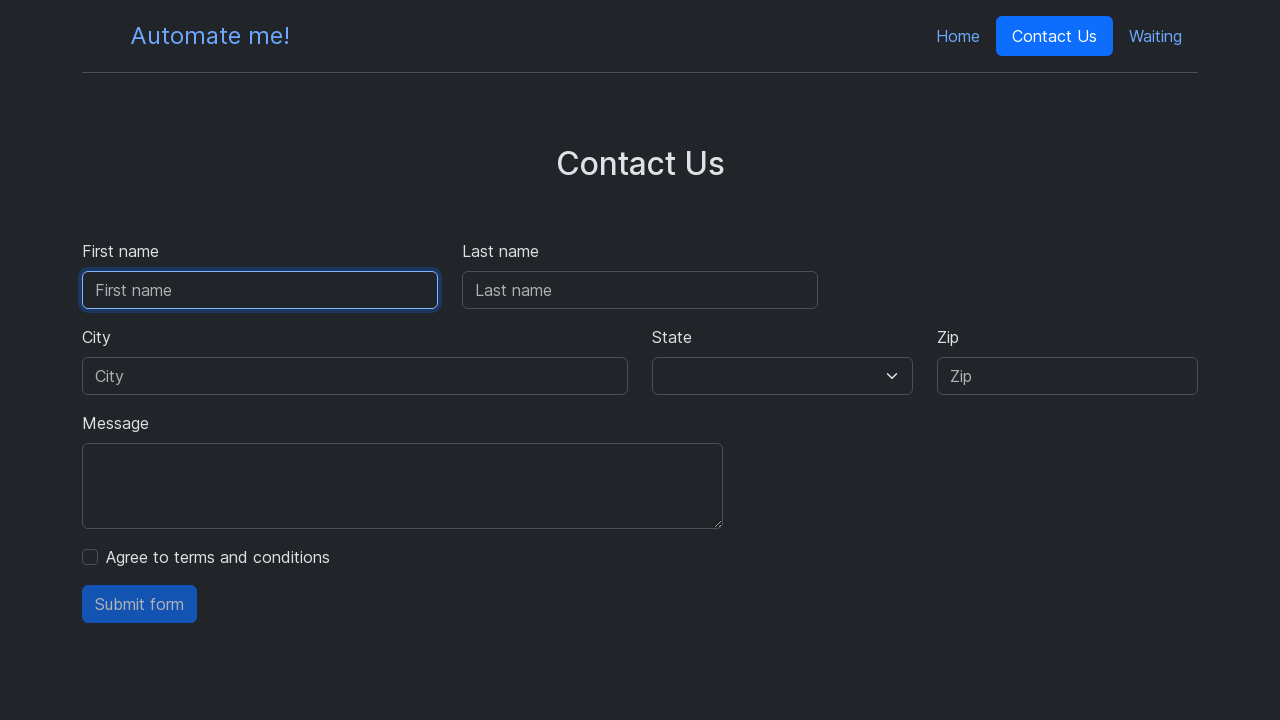

Filled first name field with 'HEATHER' on input[name='firstName'], input#firstName, input[placeholder*='First']
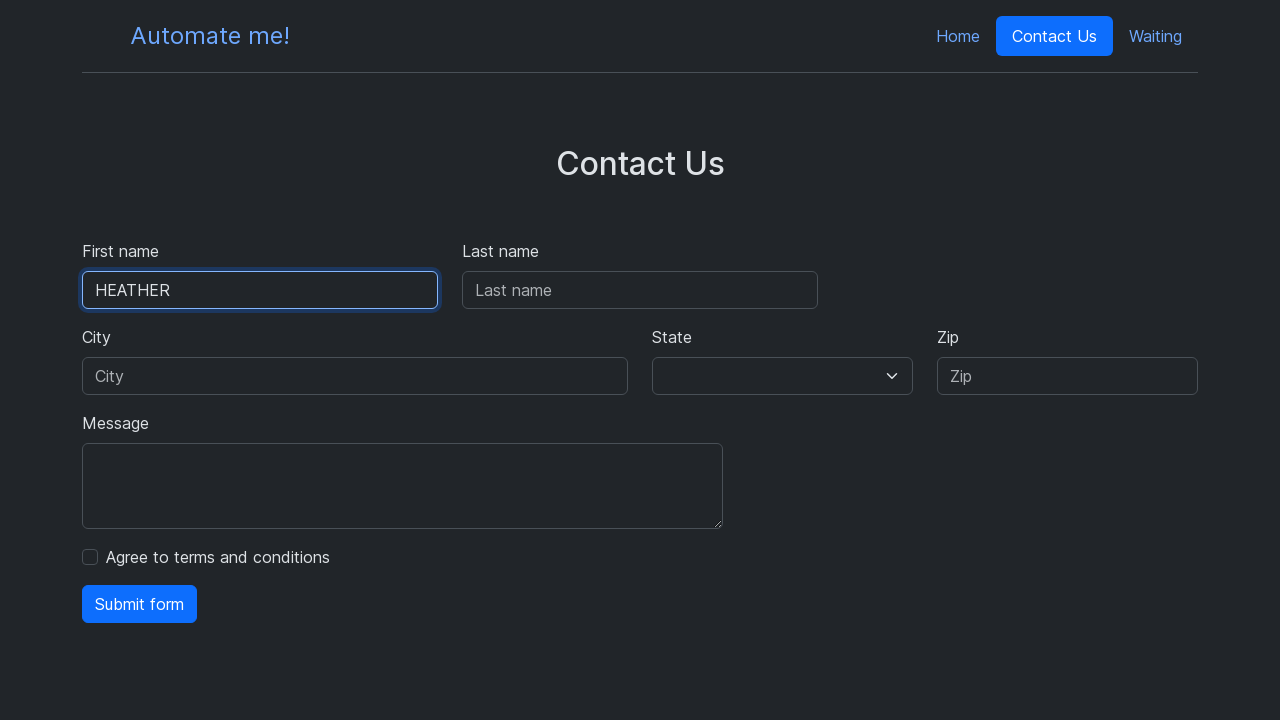

Filled last name field with 'MORTENSEN' on input[name='lastName'], input#lastName, input[placeholder*='Last']
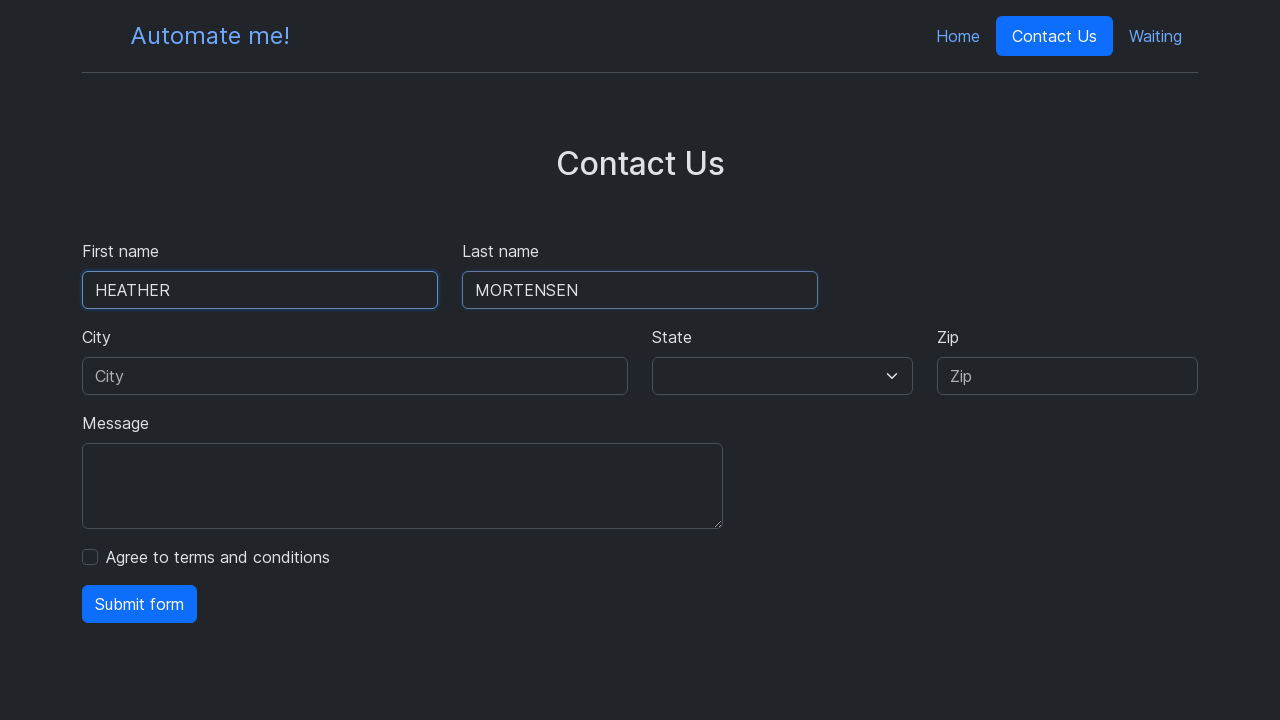

Clicked the submit button at (140, 604) on button[type='submit'], input[type='submit']
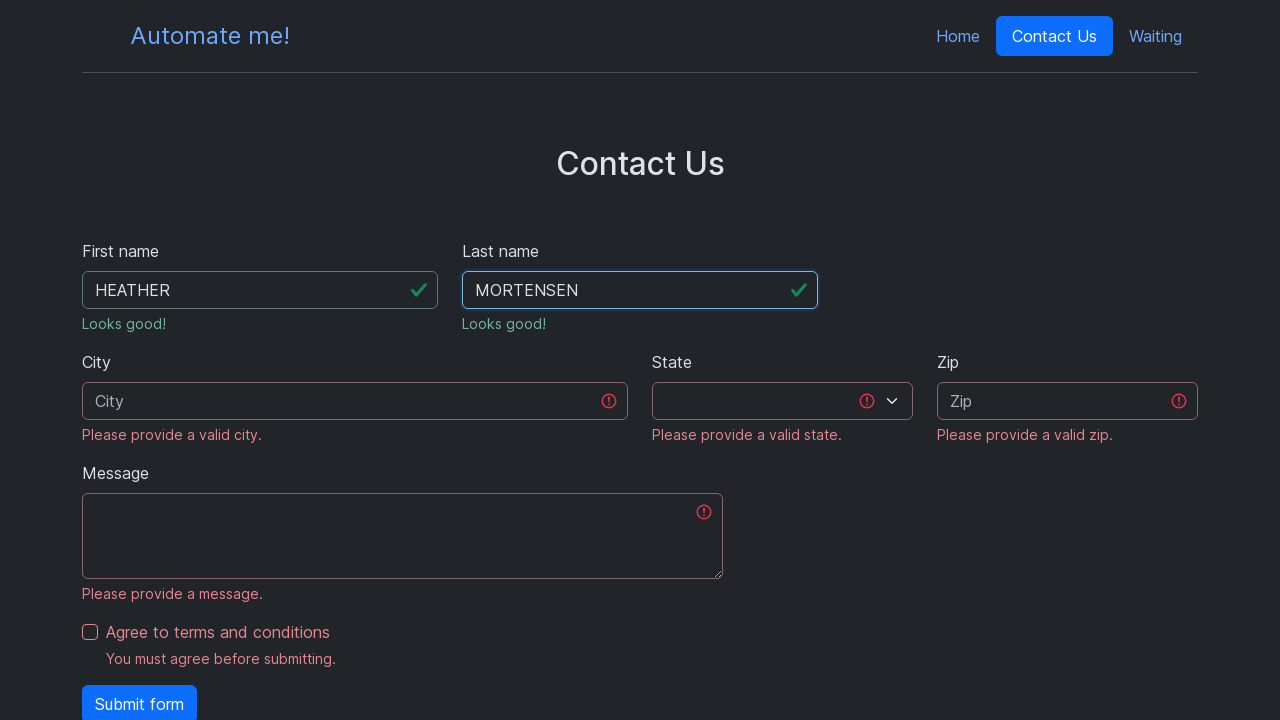

Validation feedback message appeared
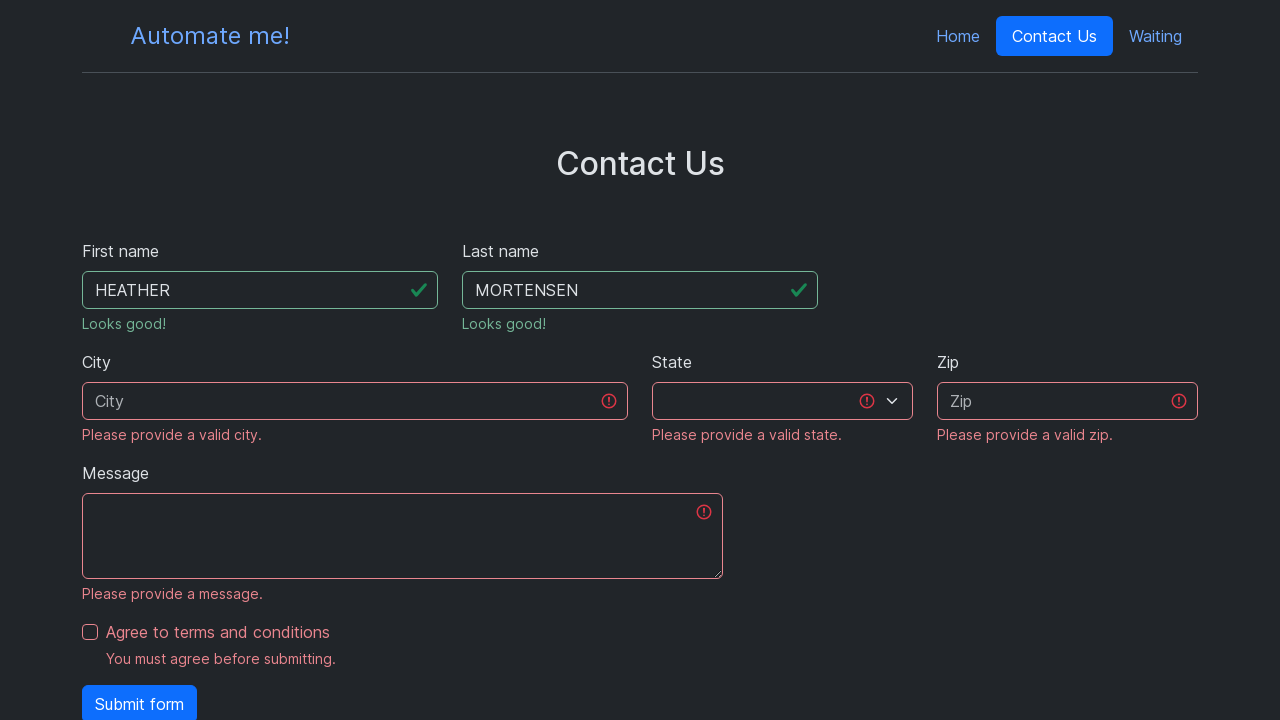

Located the validation feedback element
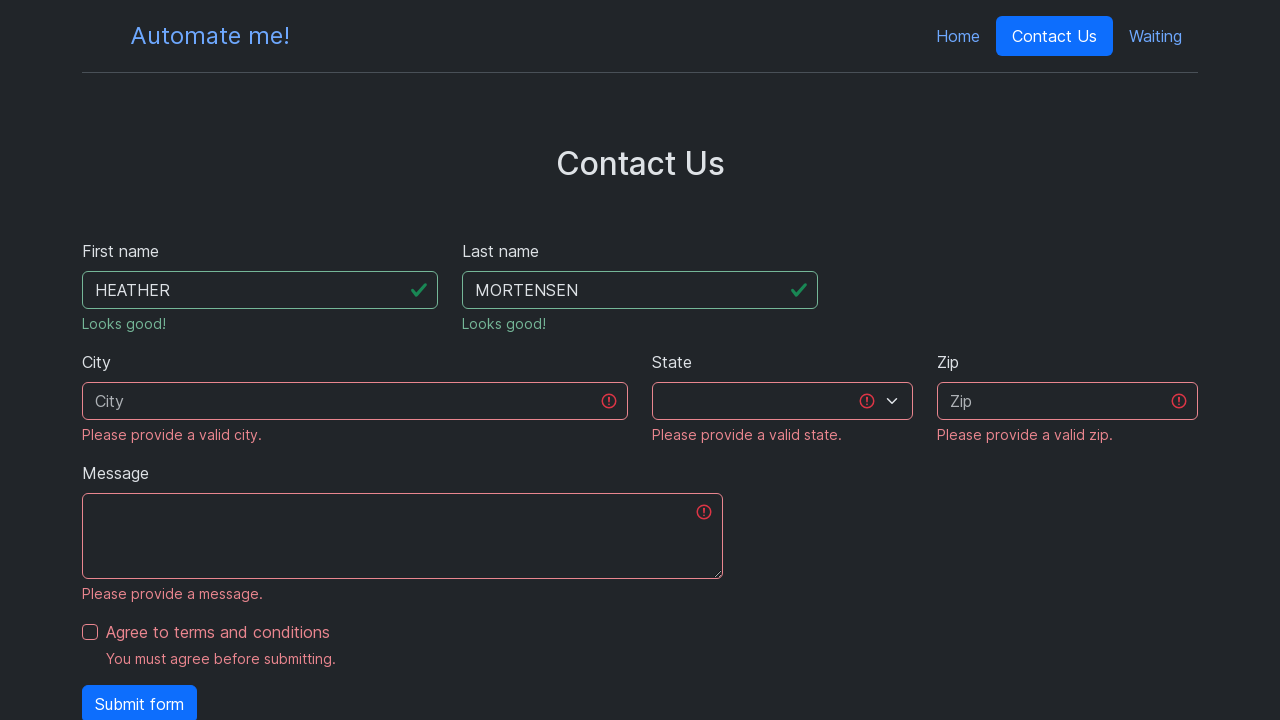

Verified validation message displays 'Looks good!'
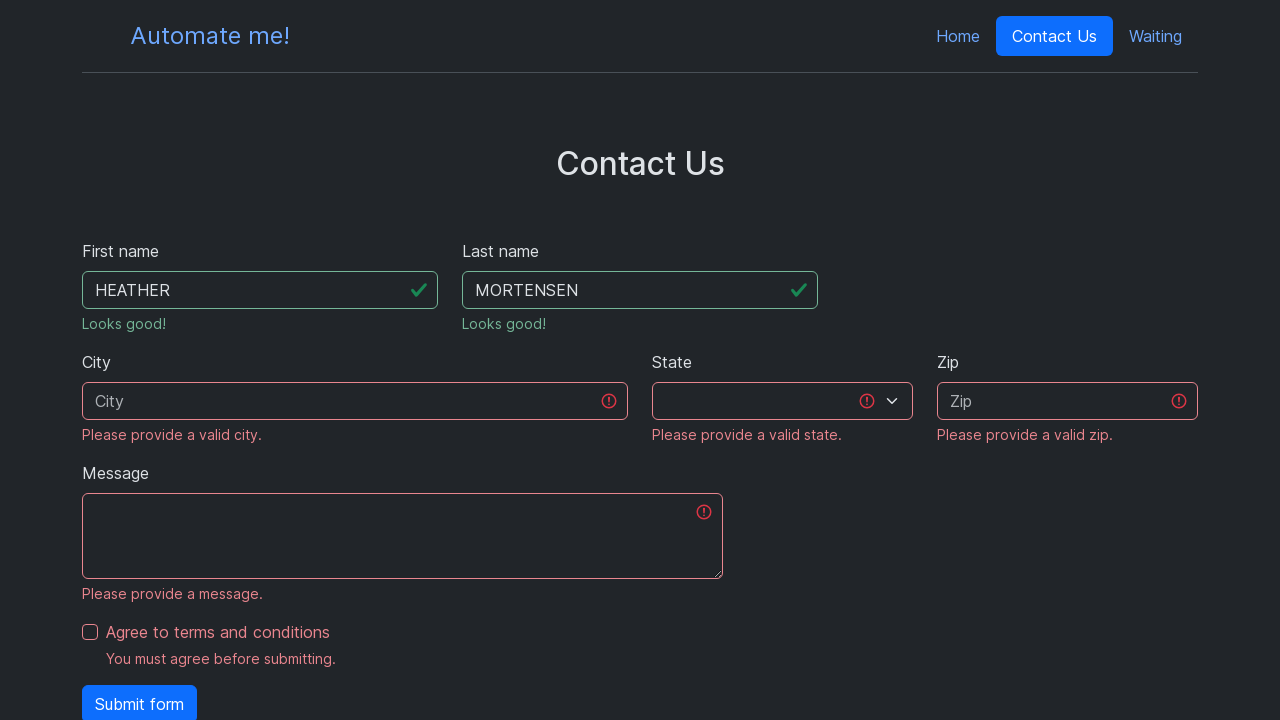

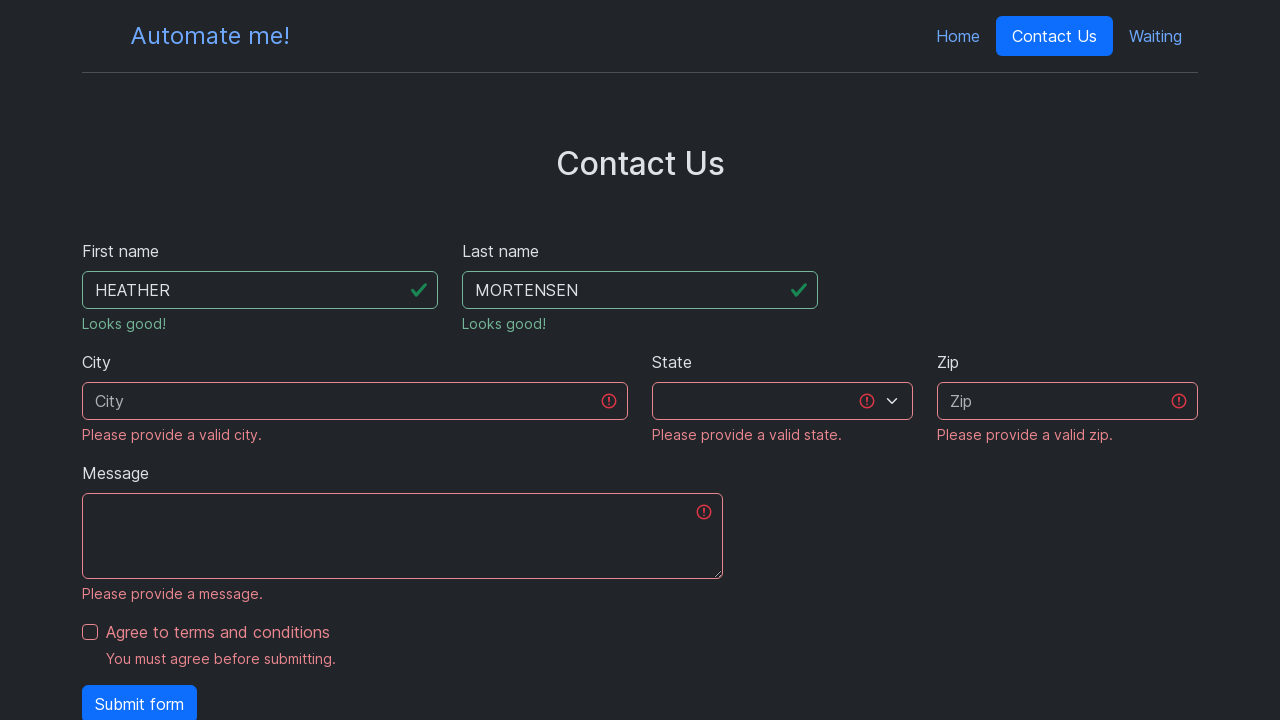